Tests table filtering functionality by searching for a product and verifying filtered results match the search term

Starting URL: https://rahulshettyacademy.com/seleniumPractise/#/offers

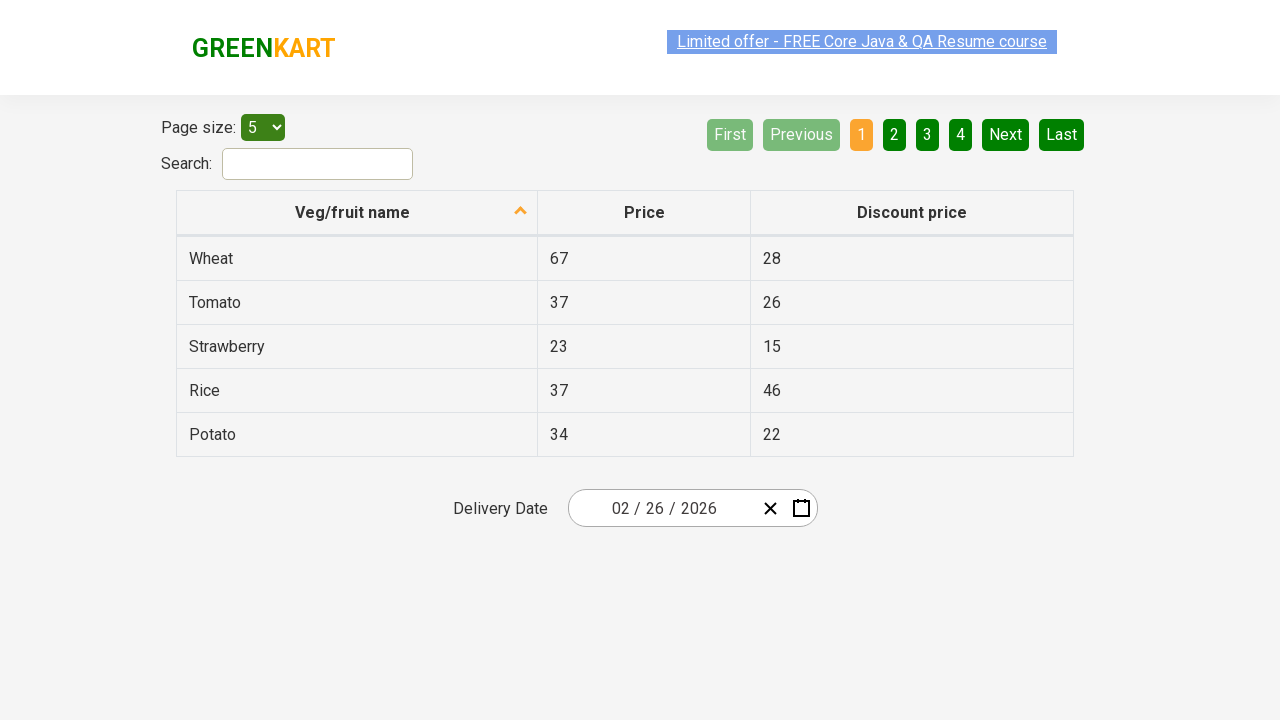

Filled search field with 'Rice' on #search-field
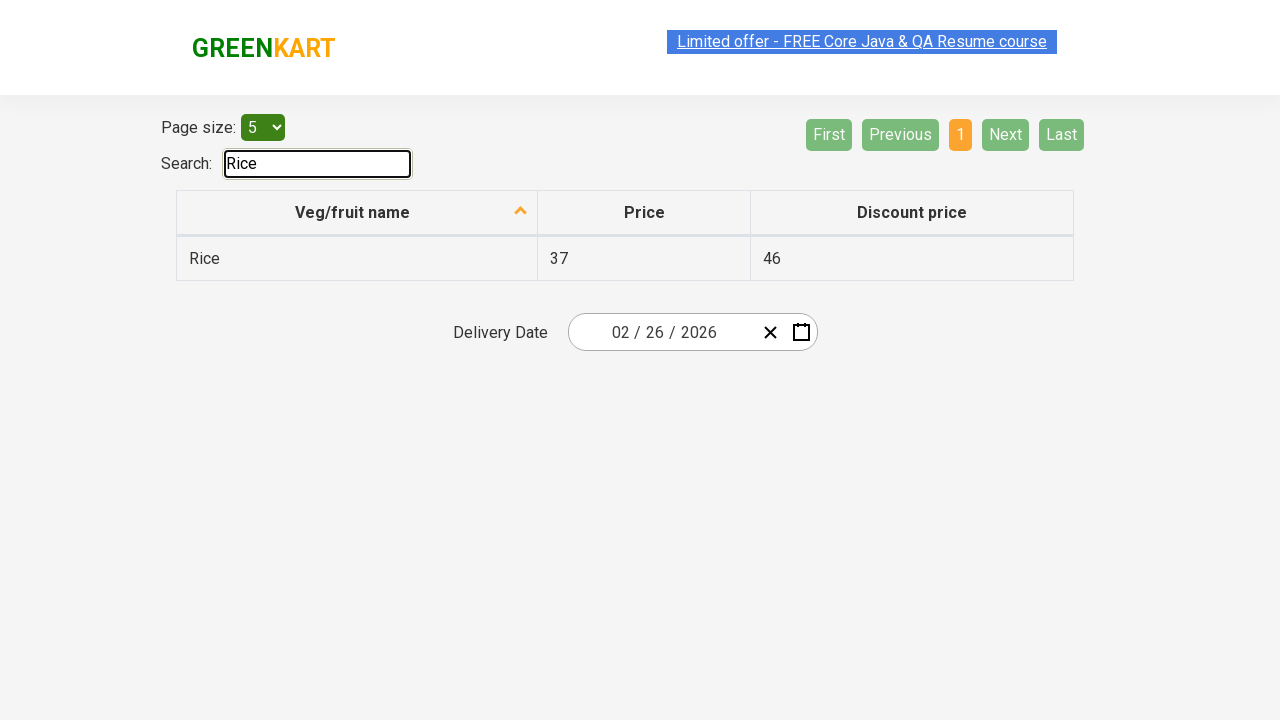

Waited 1000ms for table filtering to complete
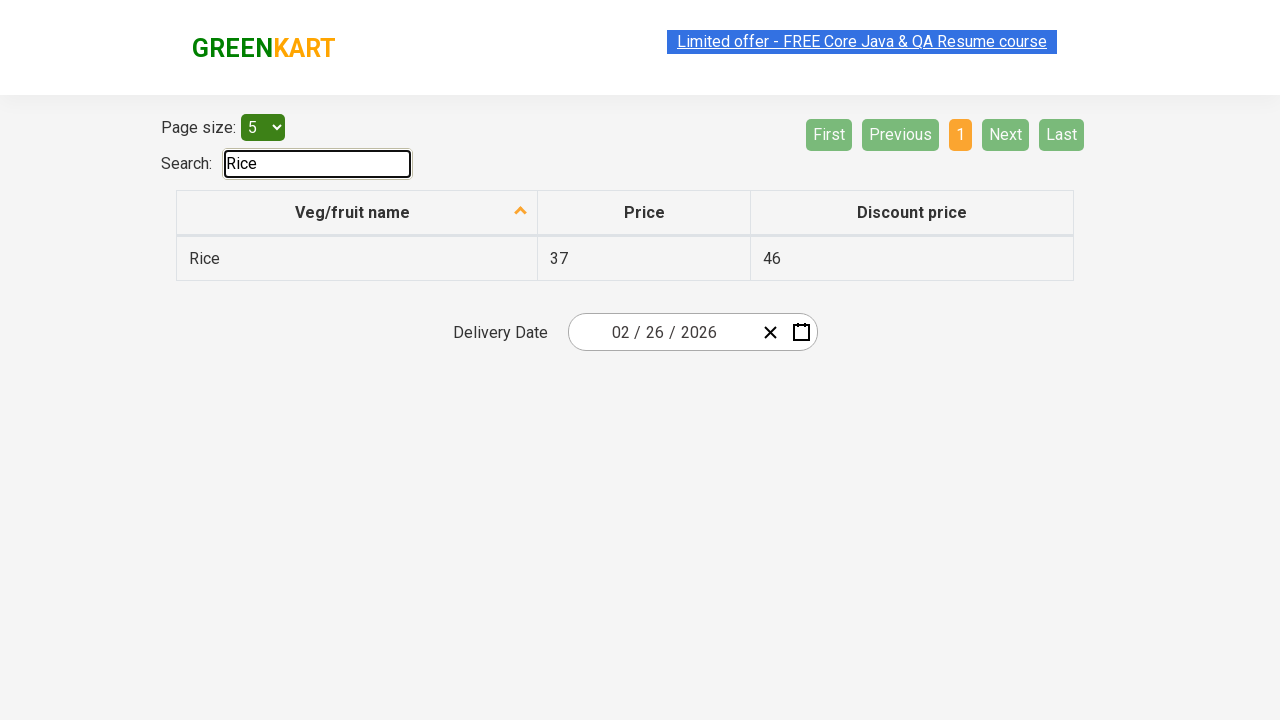

Verified filtered results table is displayed
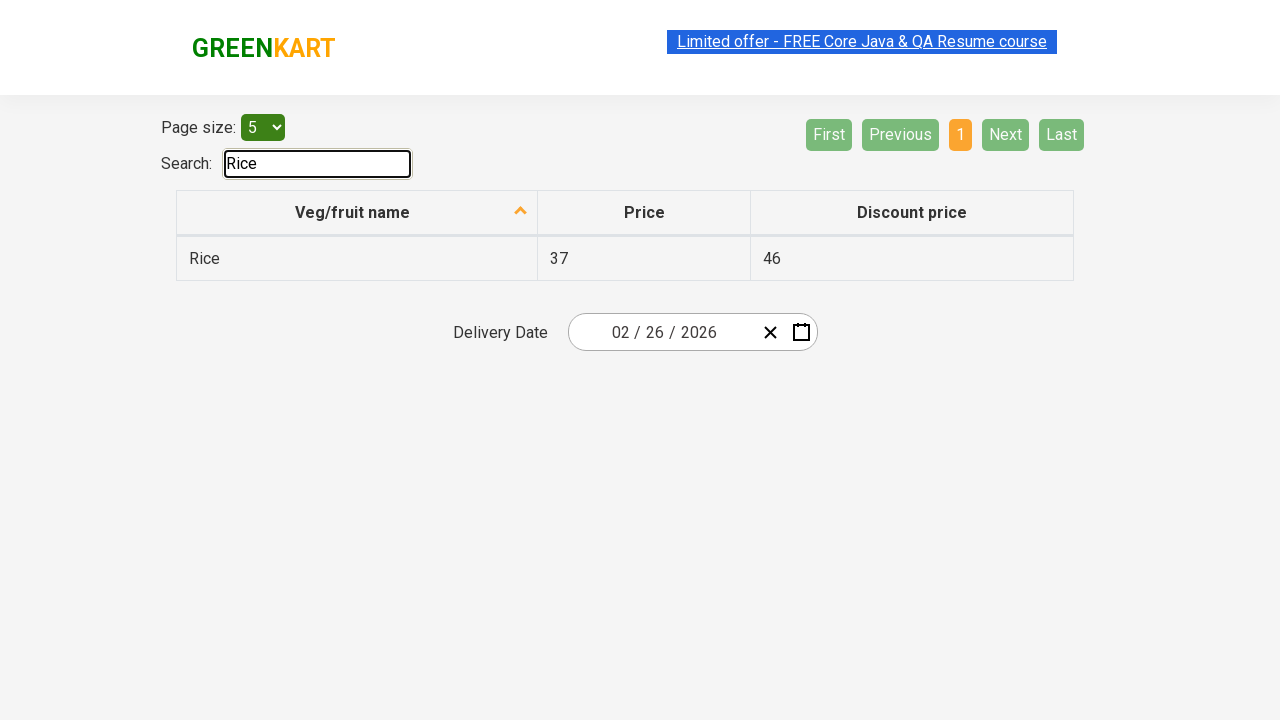

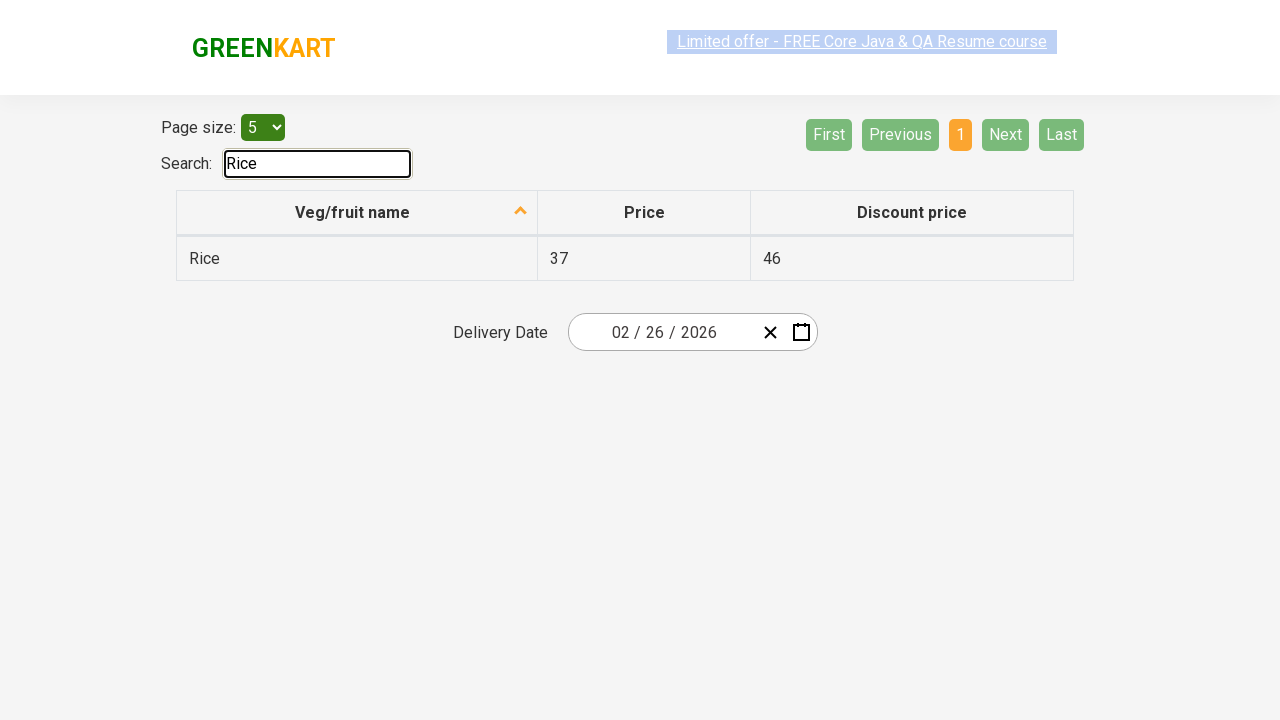